Tests frame navigation on a demo automation site by clicking on the "Iframe with in an Iframe" link to access nested iframe content.

Starting URL: https://demo.automationtesting.in/Frames.html

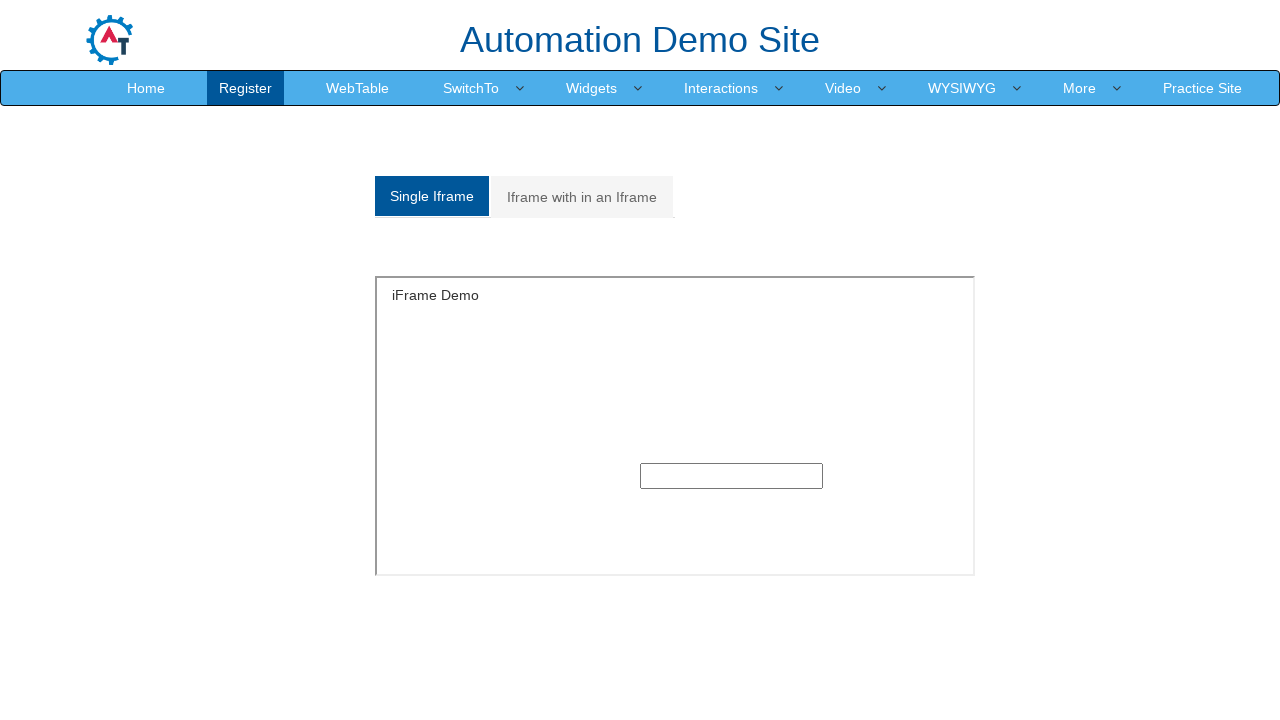

Clicked on 'Iframe with in an Iframe' link at (582, 197) on xpath=//a[text()='Iframe with in an Iframe']
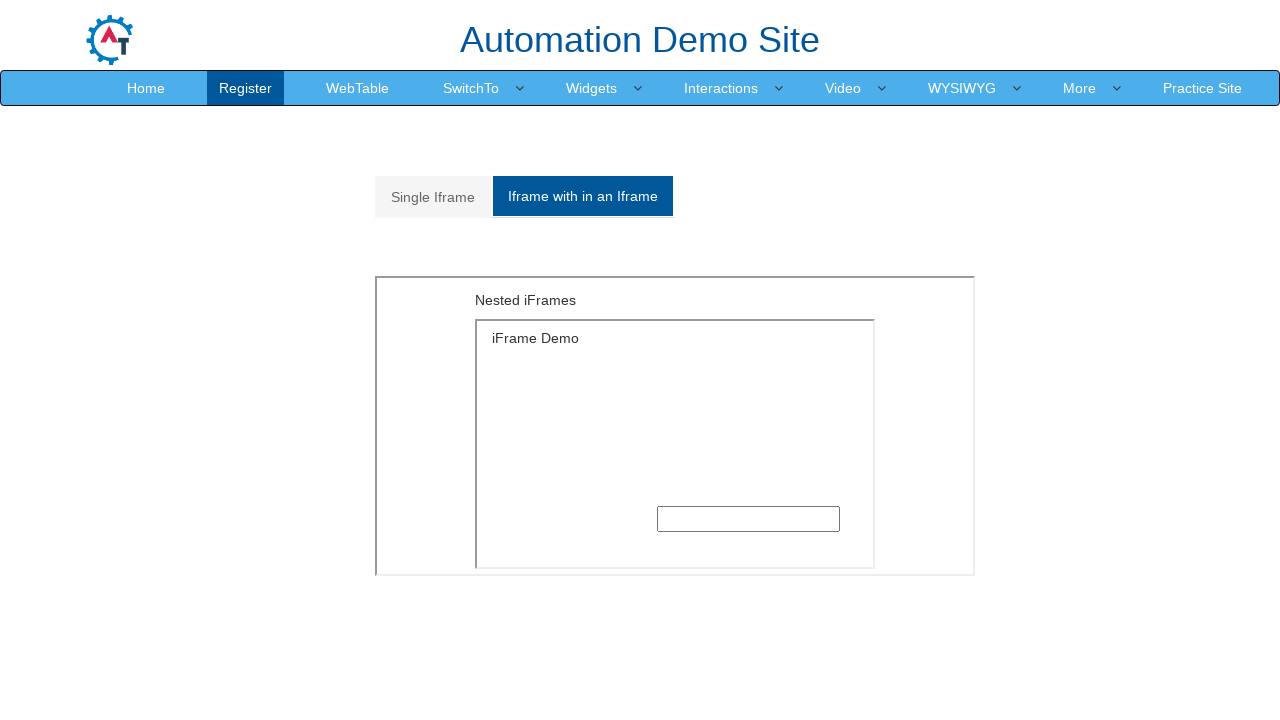

Nested iframe section loaded (networkidle state reached)
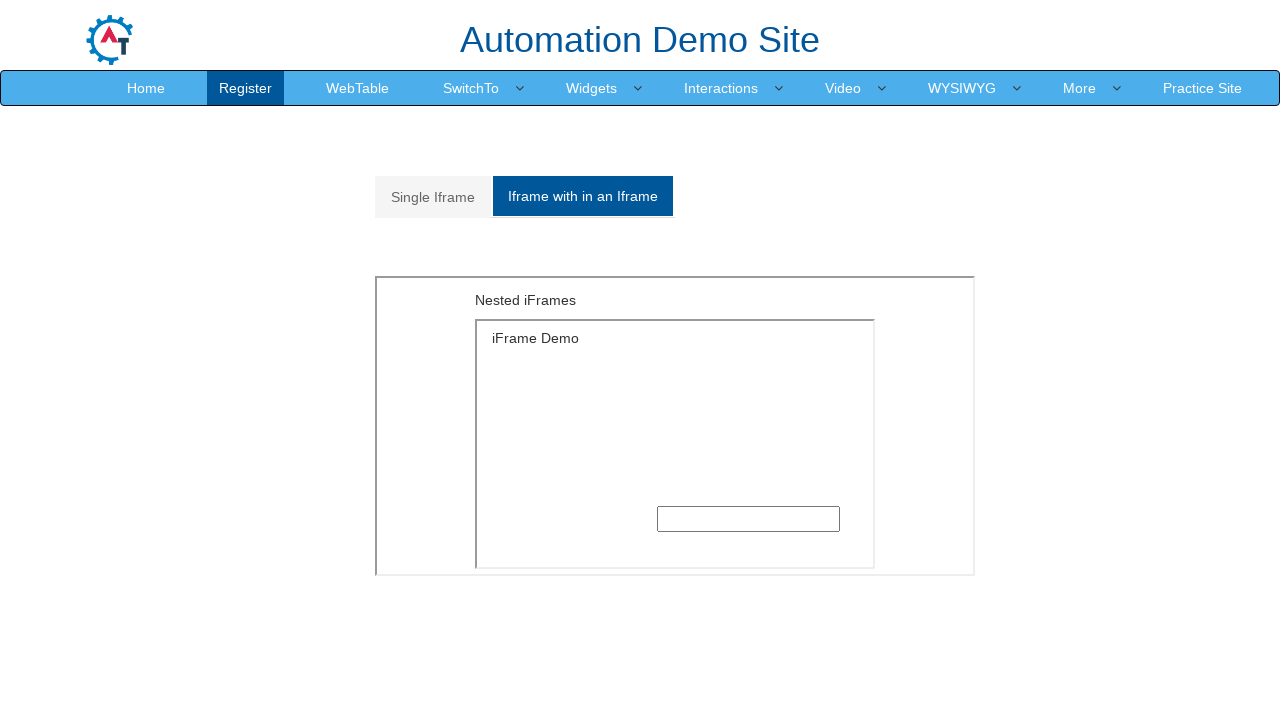

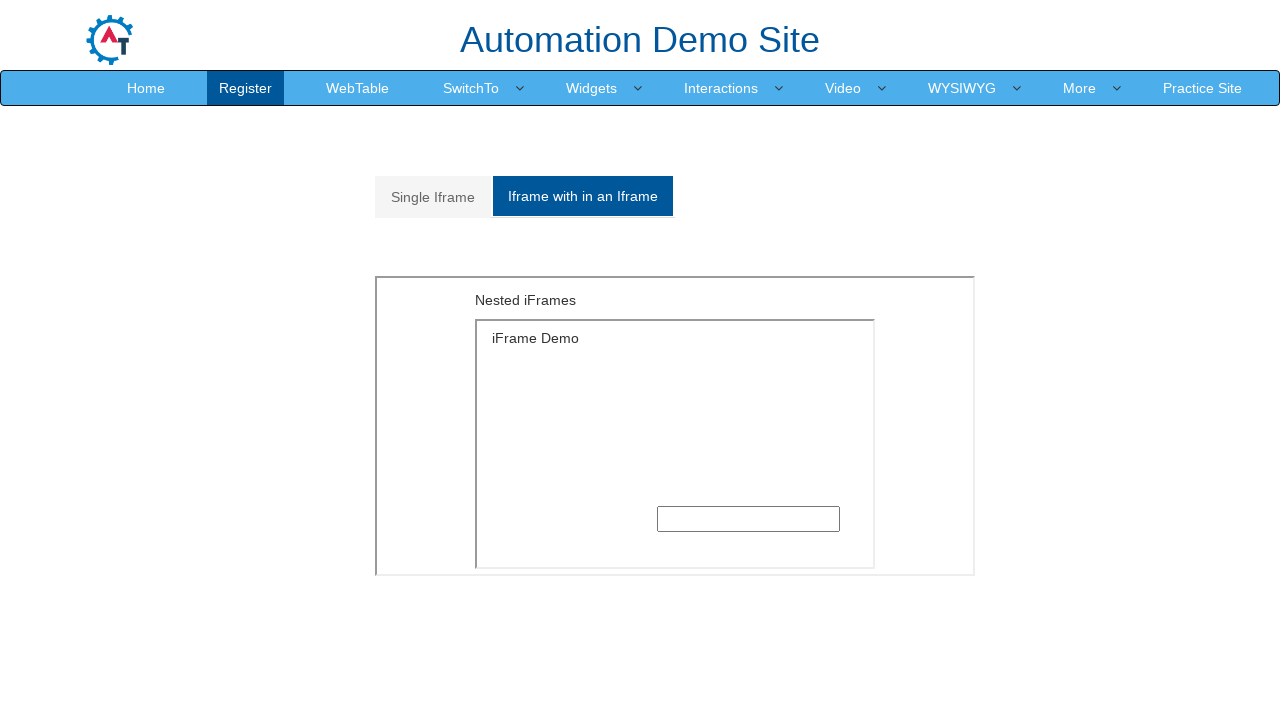